Tests JavaScript scrolling functionality by scrolling down to a "CYDEO" link and then back up to the "Home" link on a page with large content

Starting URL: https://practice.cydeo.com/large

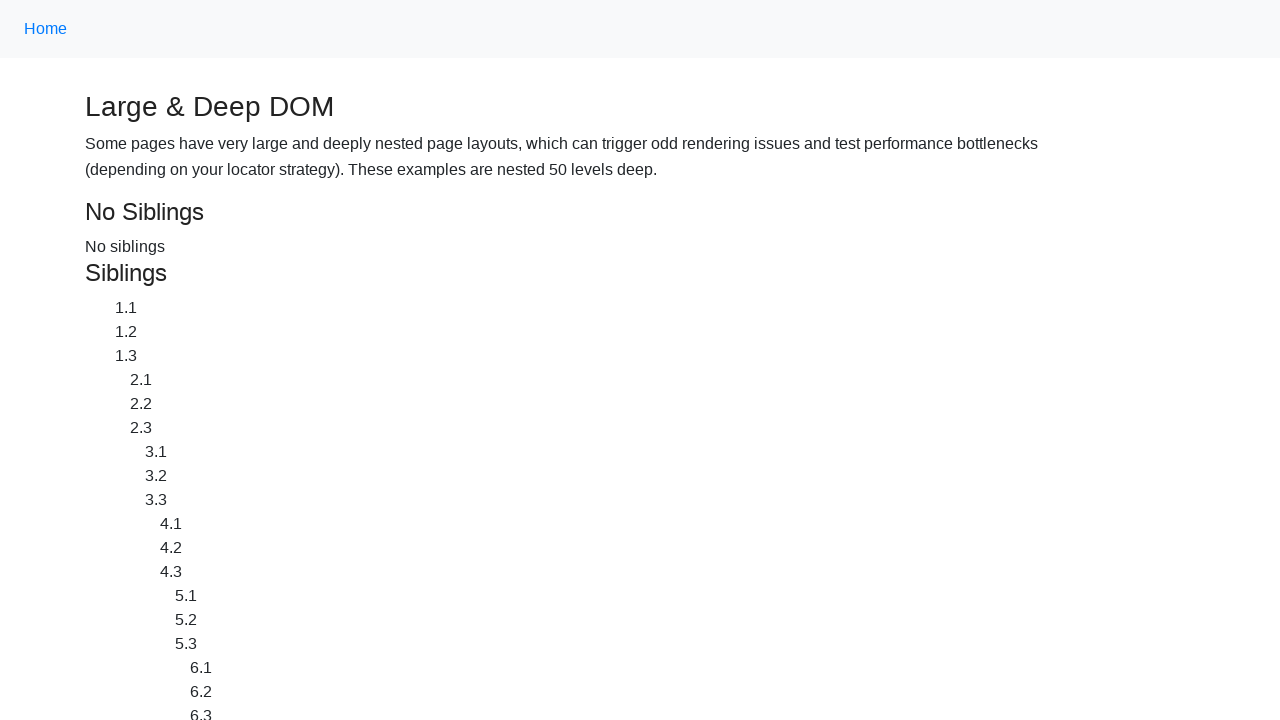

Located CYDEO link element
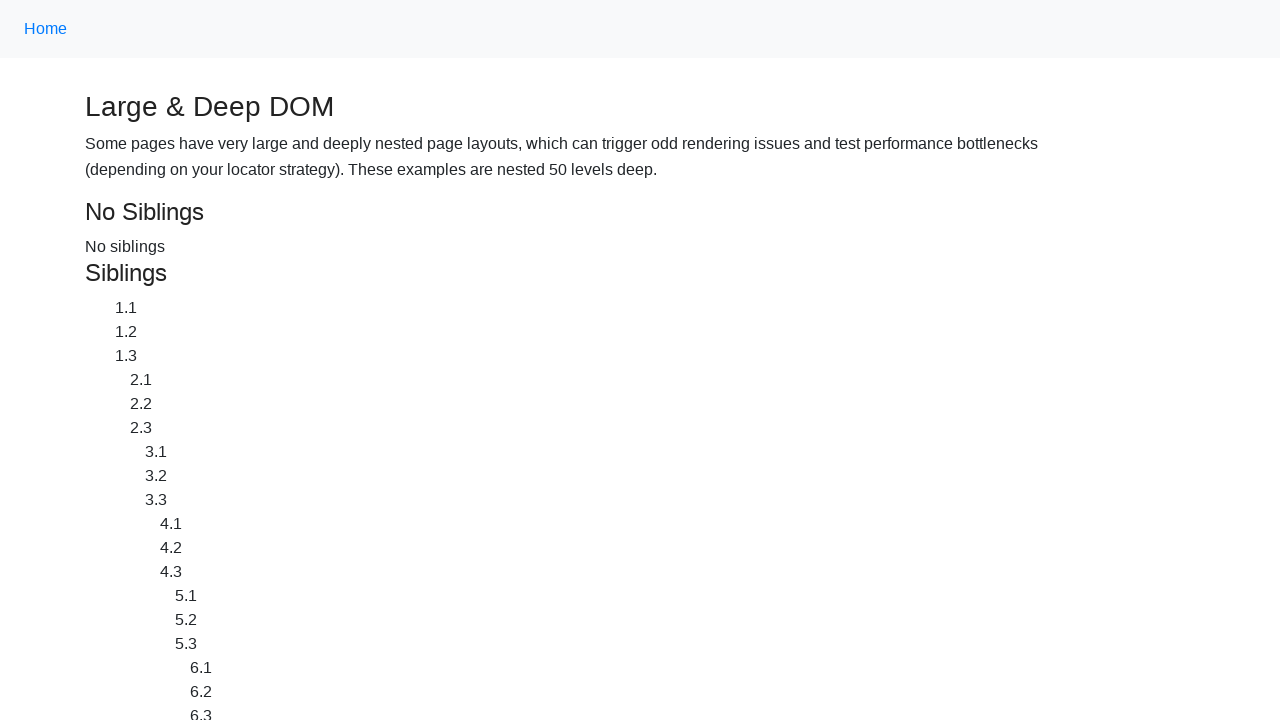

Located Home link element
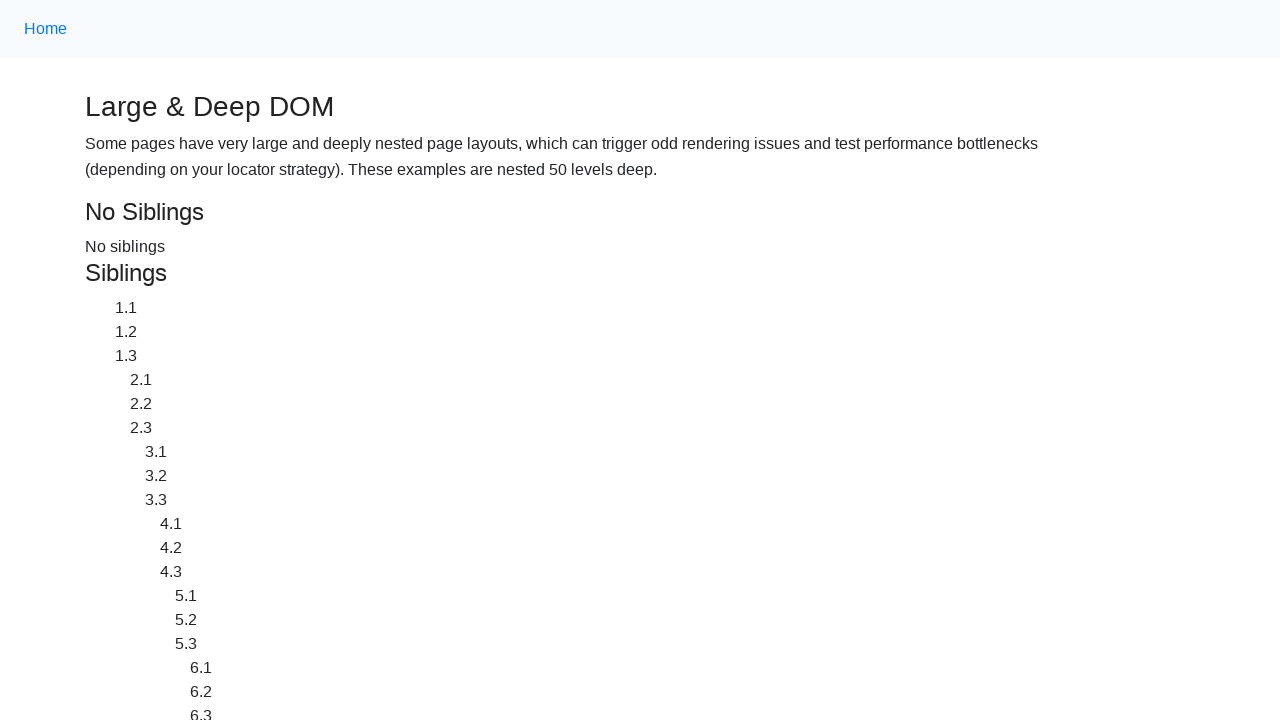

Scrolled down to CYDEO link using JavaScript executor
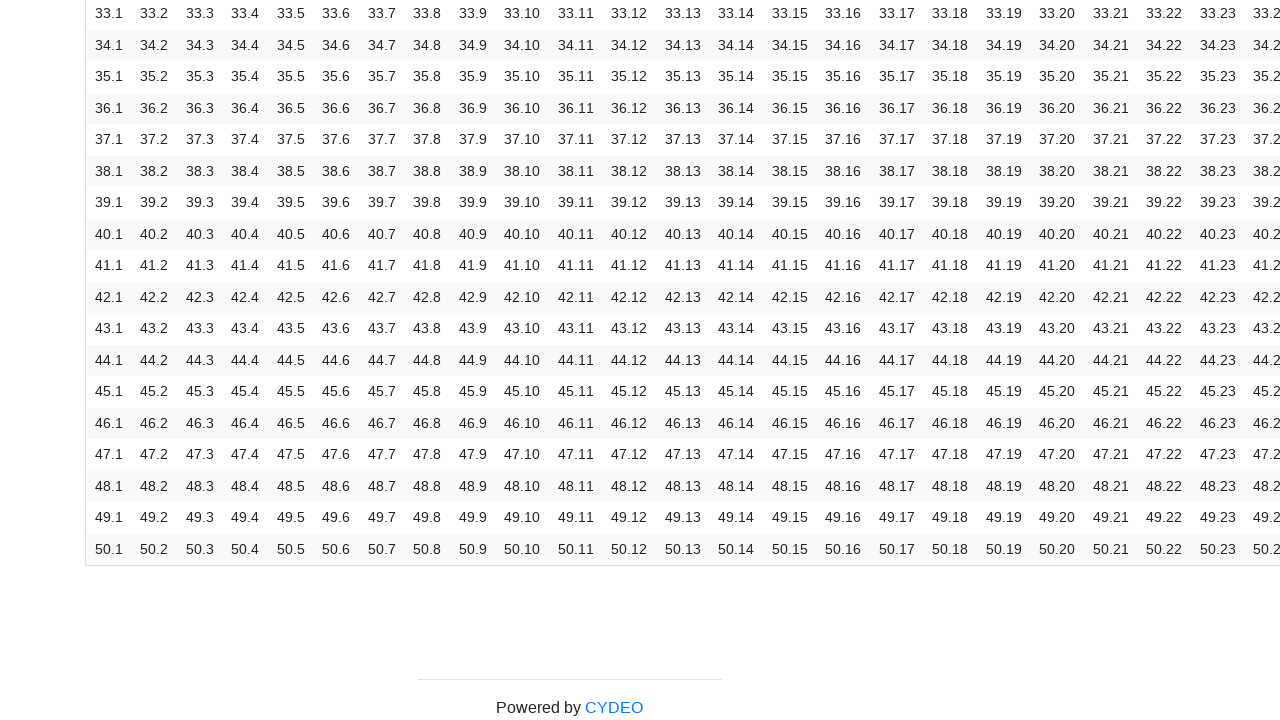

Waited 2 seconds to observe scroll effect
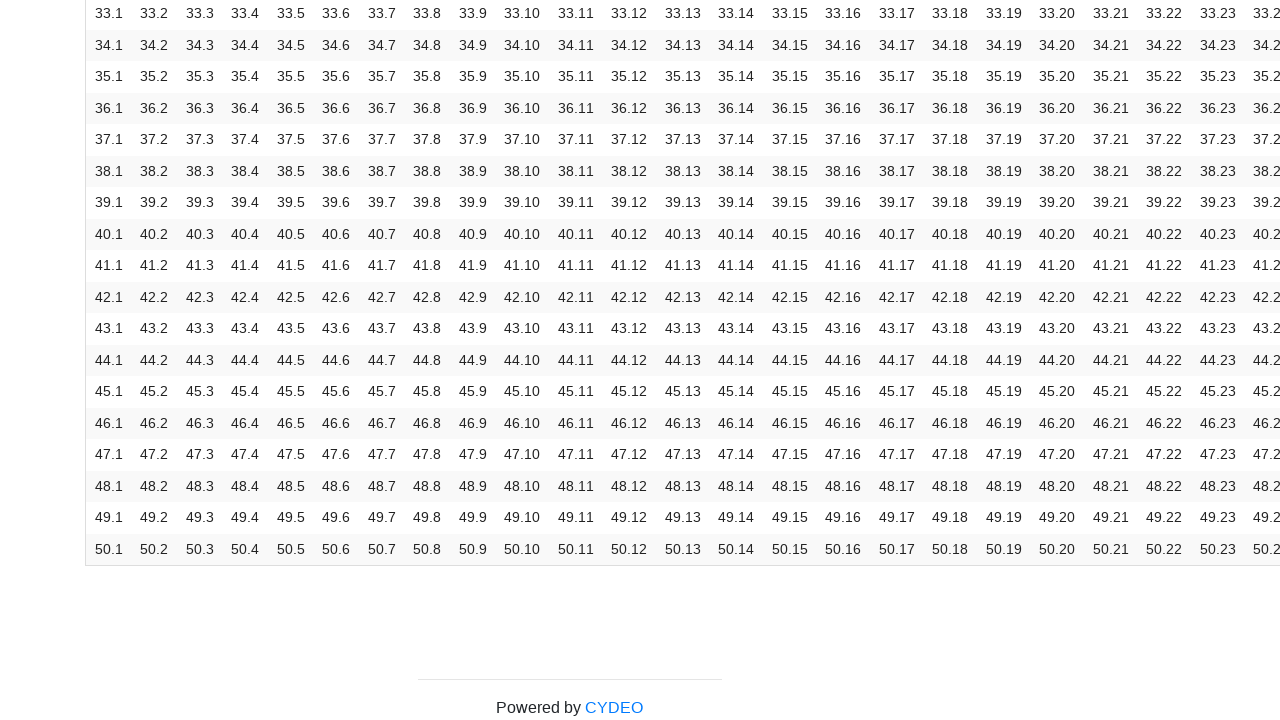

Scrolled back up to Home link using JavaScript executor
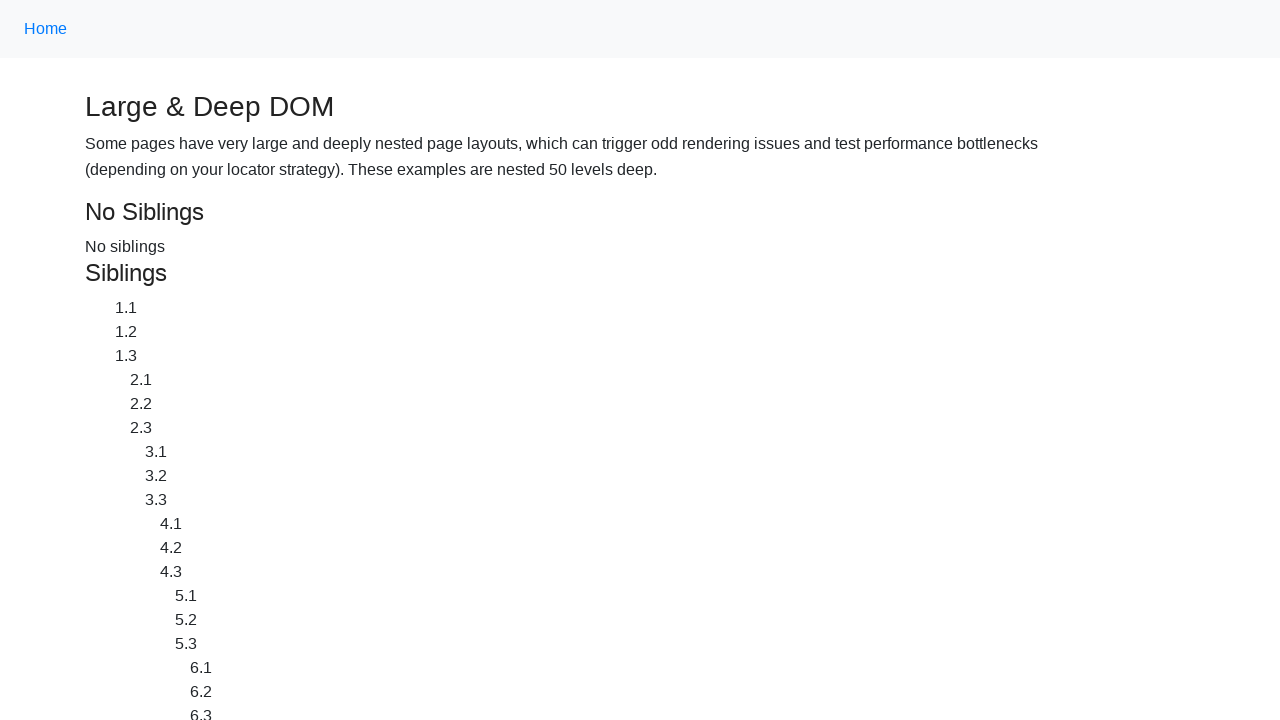

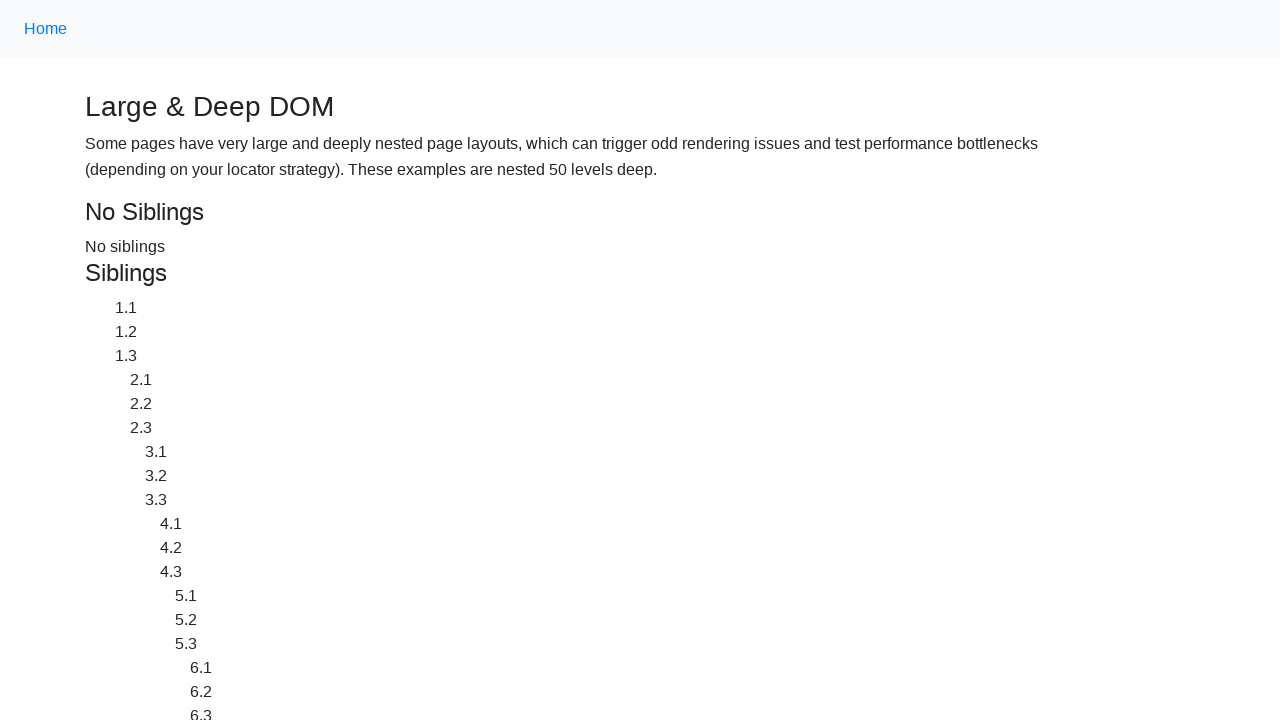